Tests various dropdown selections, passenger count adjustment, and origin/destination selection on a flight booking form

Starting URL: https://rahulshettyacademy.com/dropdownsPractise/

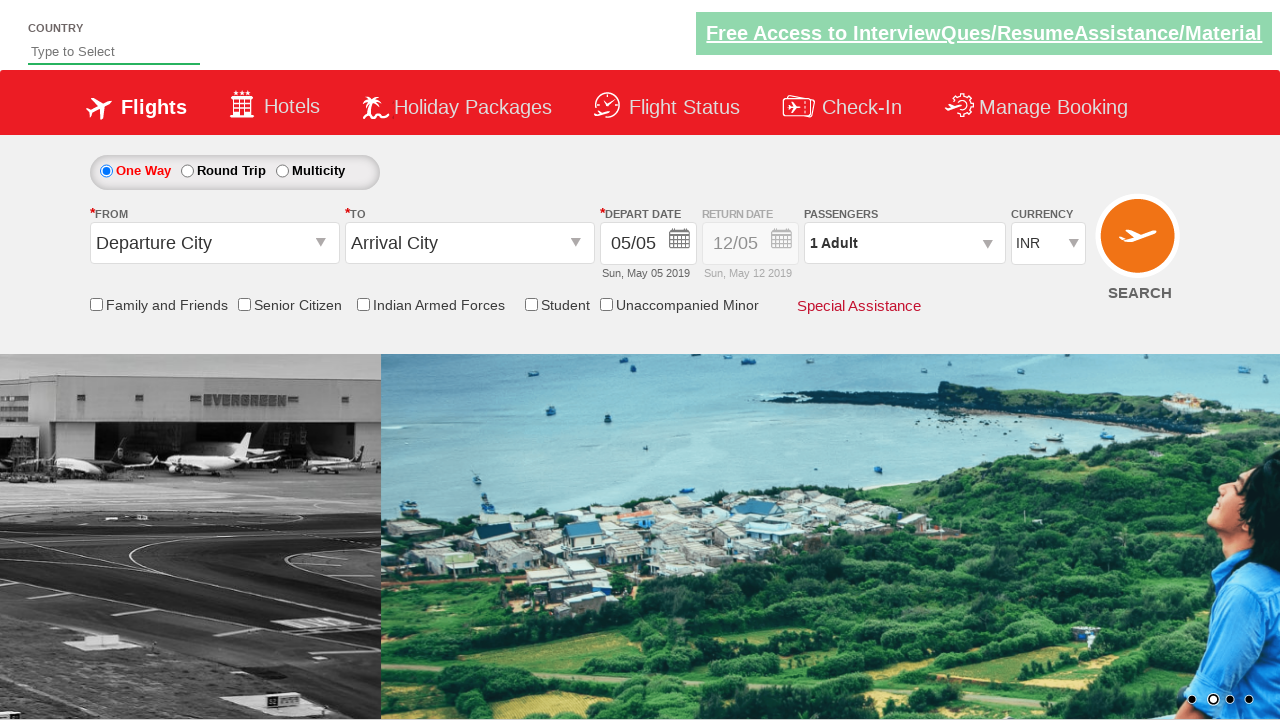

Selected USD currency by index 3 from currency dropdown on #ctl00_mainContent_DropDownListCurrency
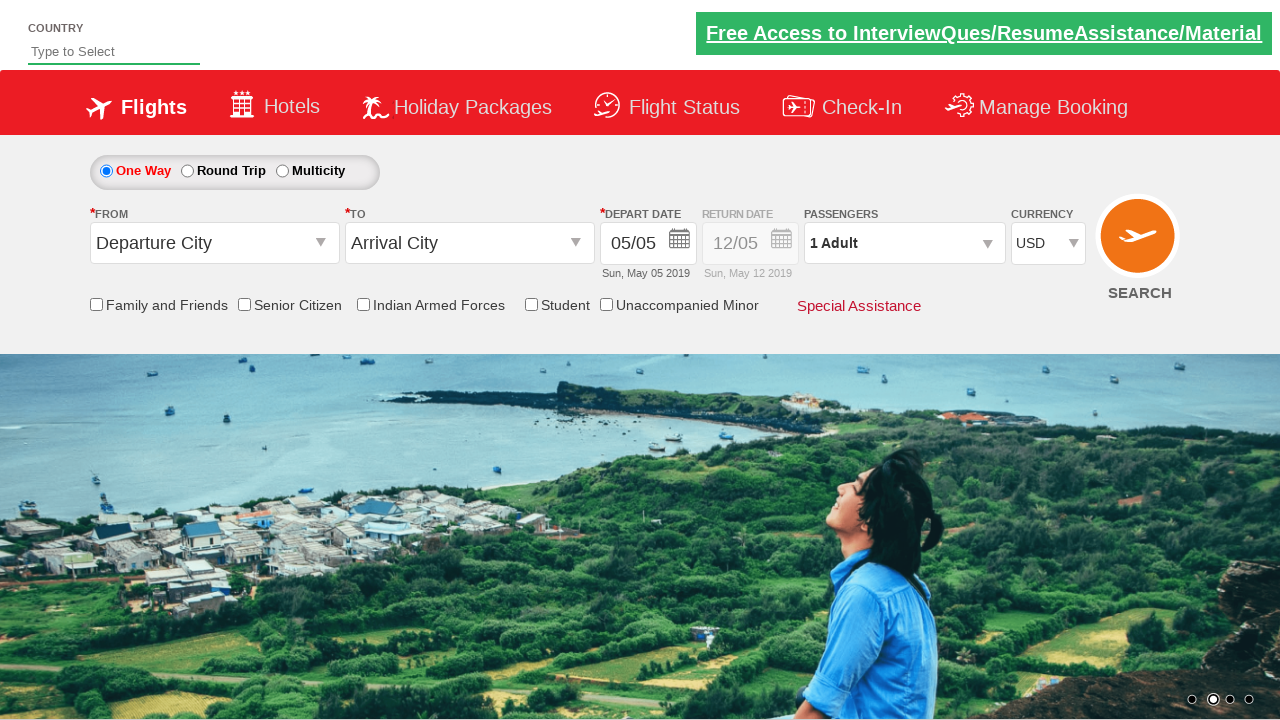

Selected AED currency by visible text from currency dropdown on #ctl00_mainContent_DropDownListCurrency
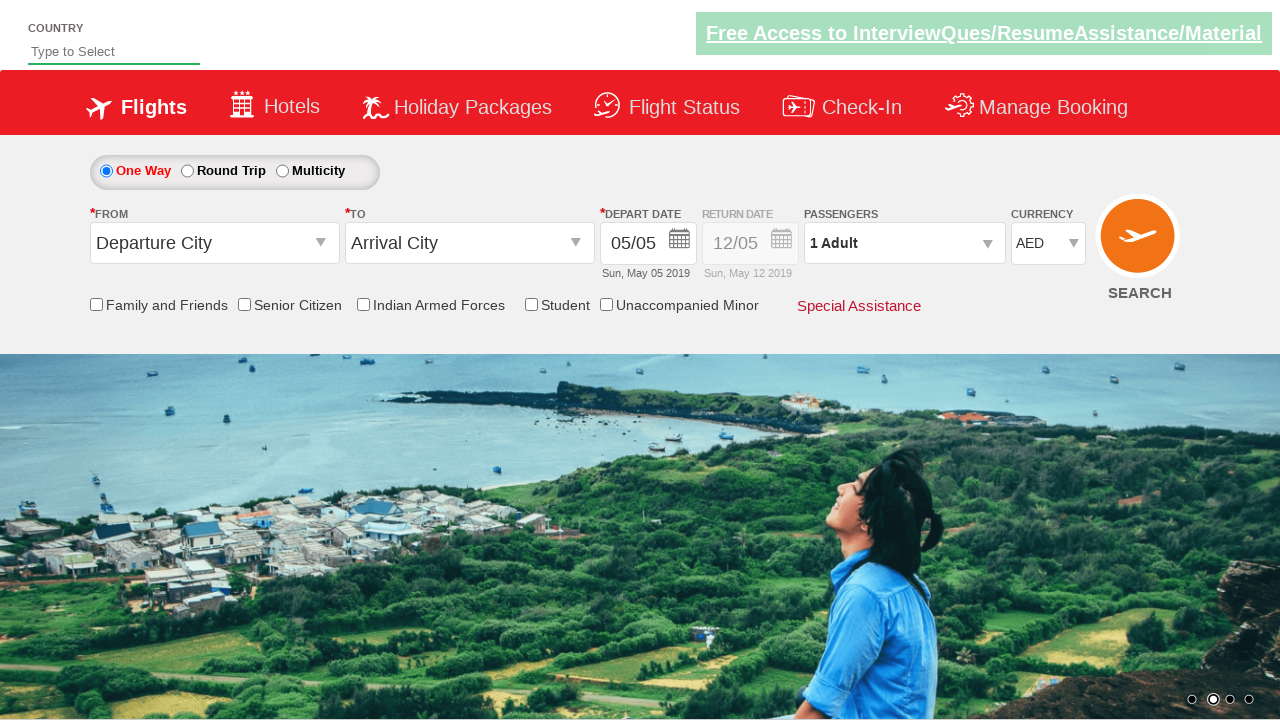

Selected INR currency by value from currency dropdown on #ctl00_mainContent_DropDownListCurrency
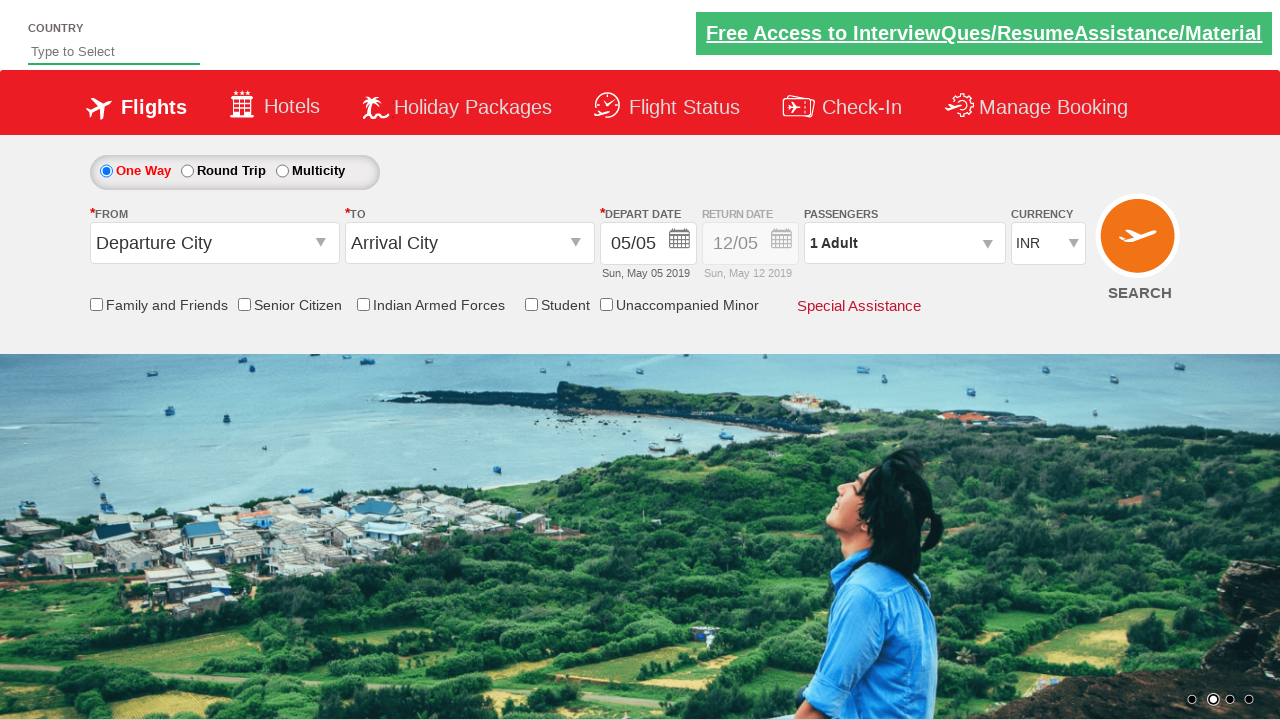

Clicked on passenger info to open passenger selection dropdown at (904, 243) on #divpaxinfo
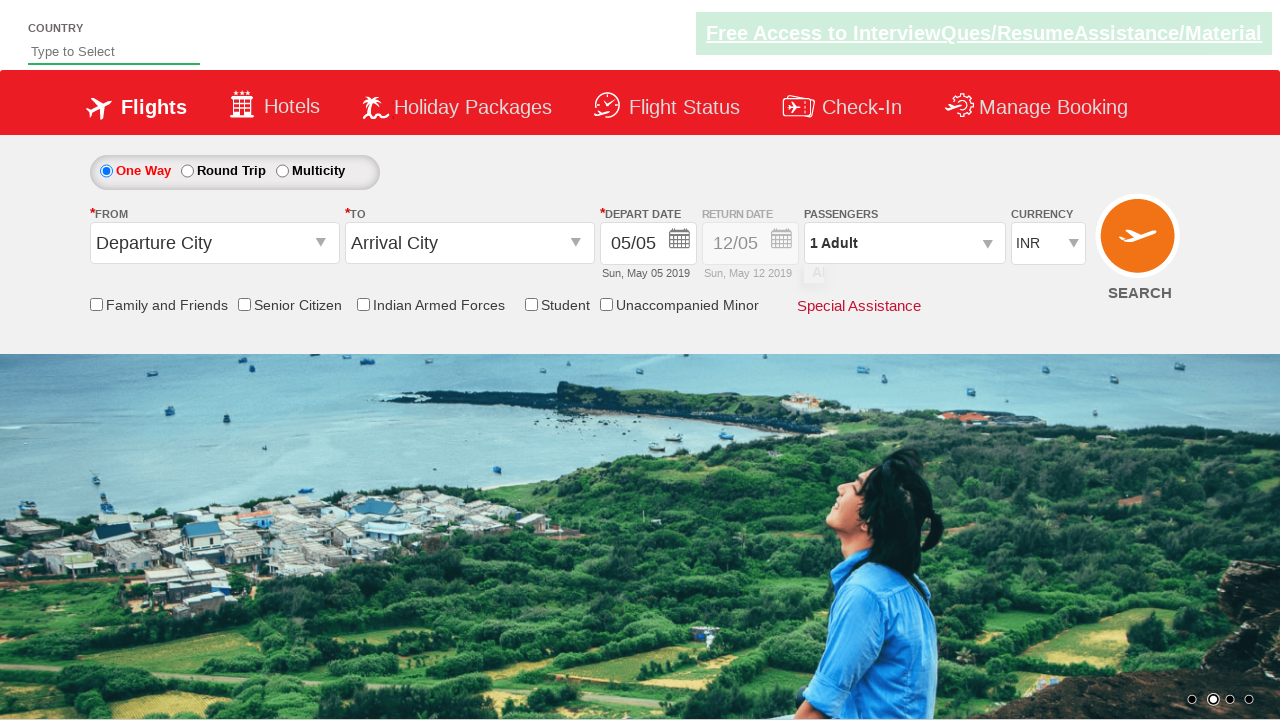

Waited 2 seconds for passenger dropdown to become visible
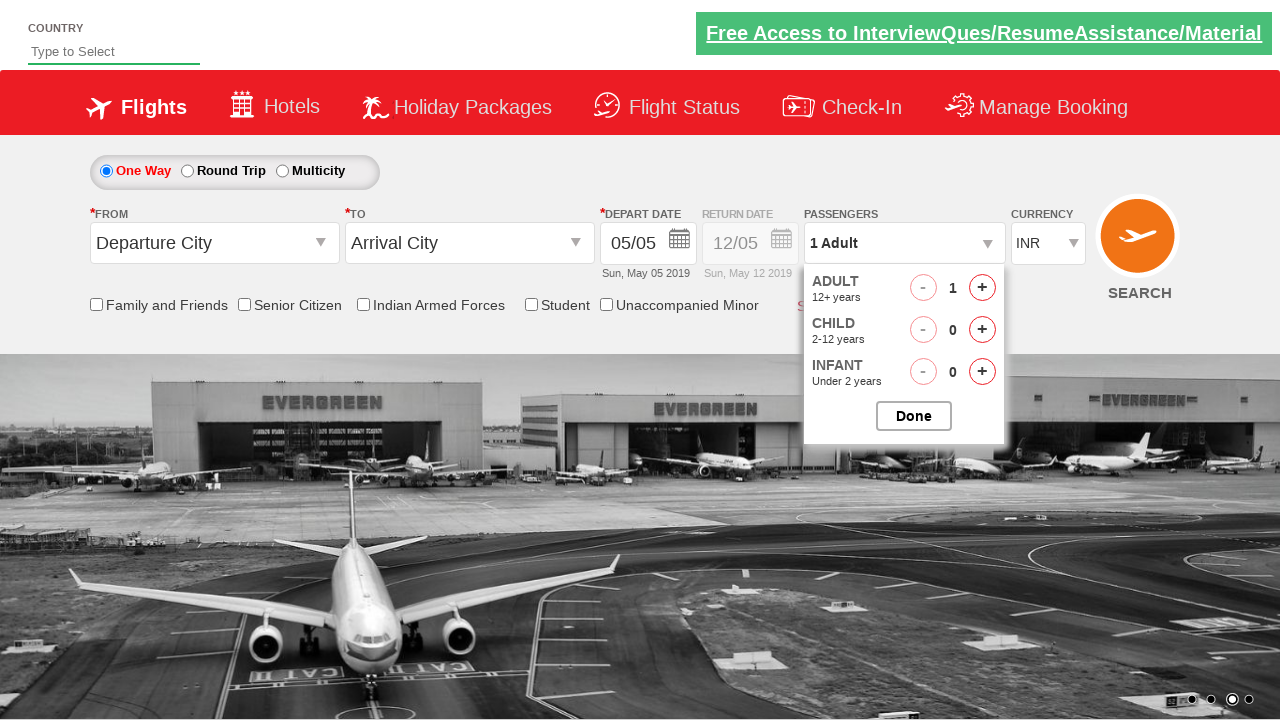

Clicked adult increment button (iteration 1 of 4) at (982, 288) on #hrefIncAdt
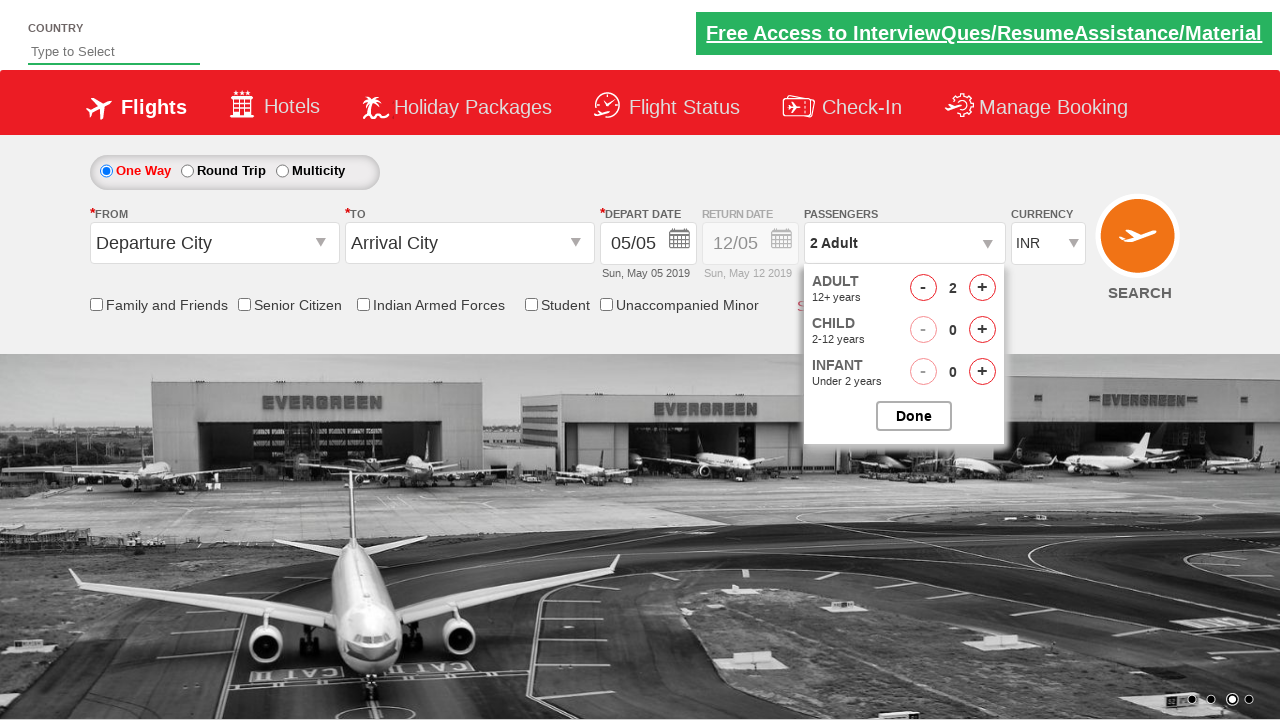

Clicked adult increment button (iteration 2 of 4) at (982, 288) on #hrefIncAdt
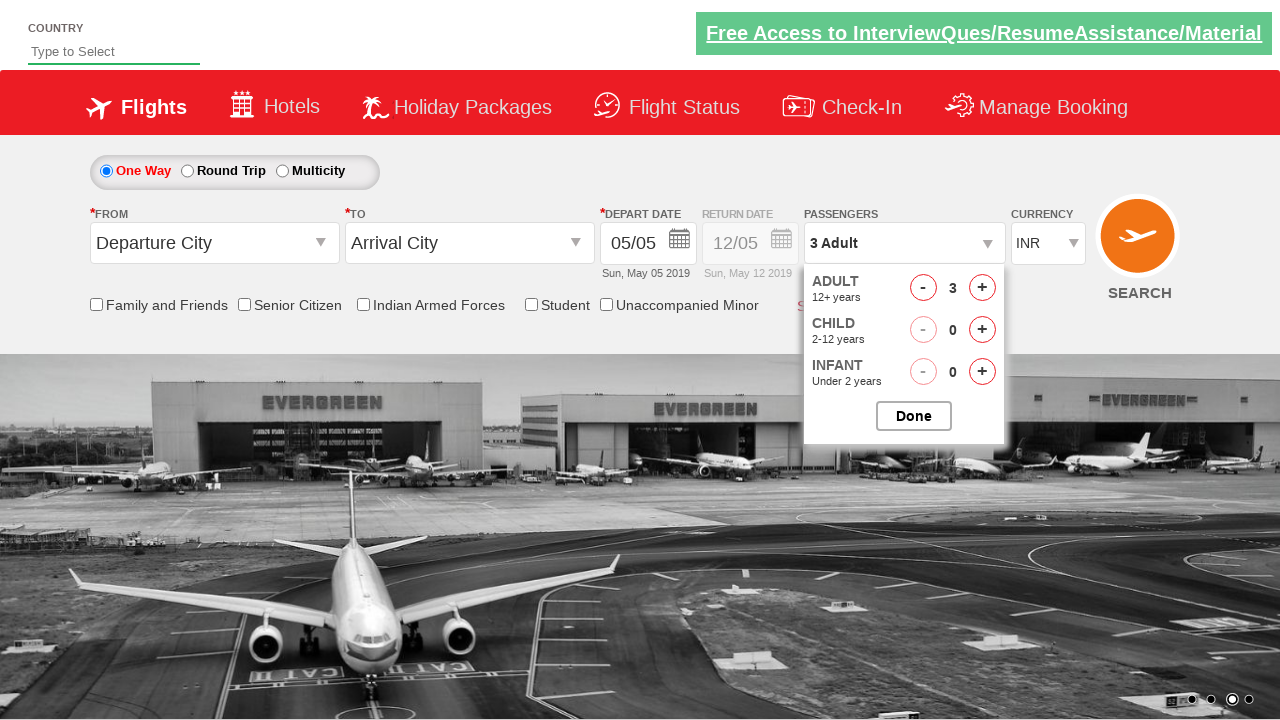

Clicked adult increment button (iteration 3 of 4) at (982, 288) on #hrefIncAdt
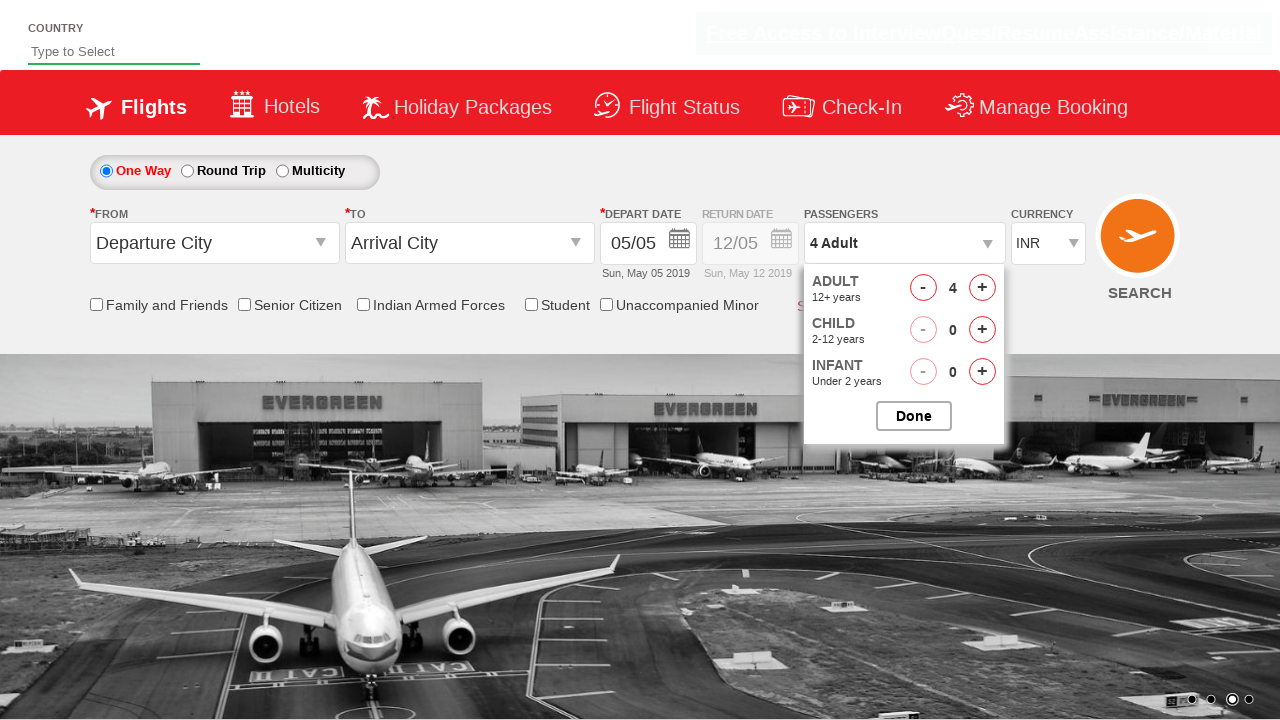

Clicked adult increment button (iteration 4 of 4) at (982, 288) on #hrefIncAdt
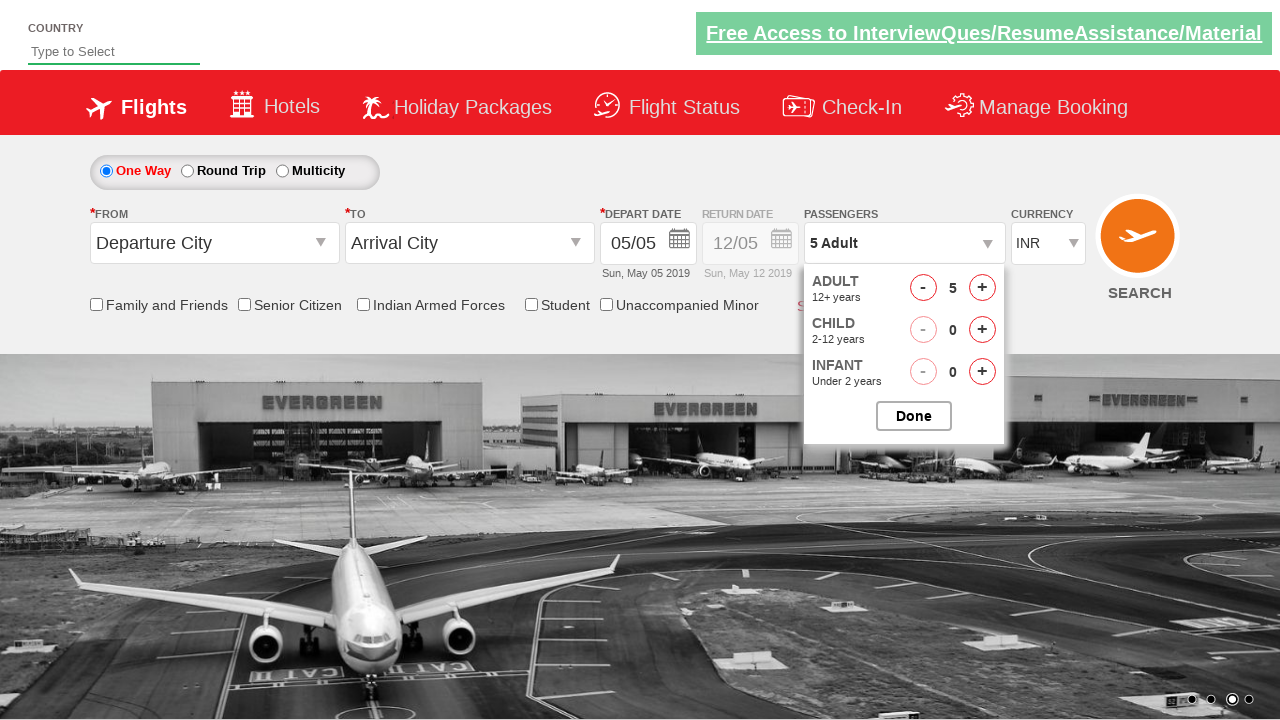

Clicked to close passenger selection dropdown at (914, 416) on #btnclosepaxoption
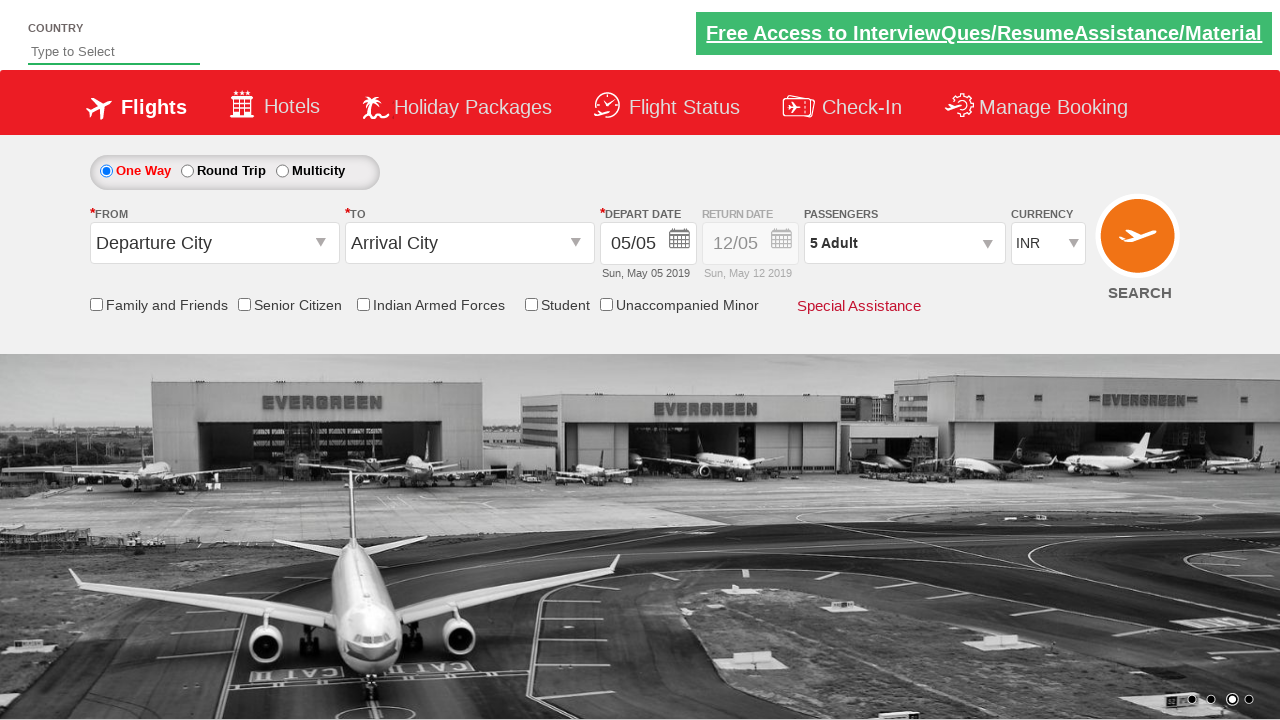

Waited 1 second after closing passenger dropdown
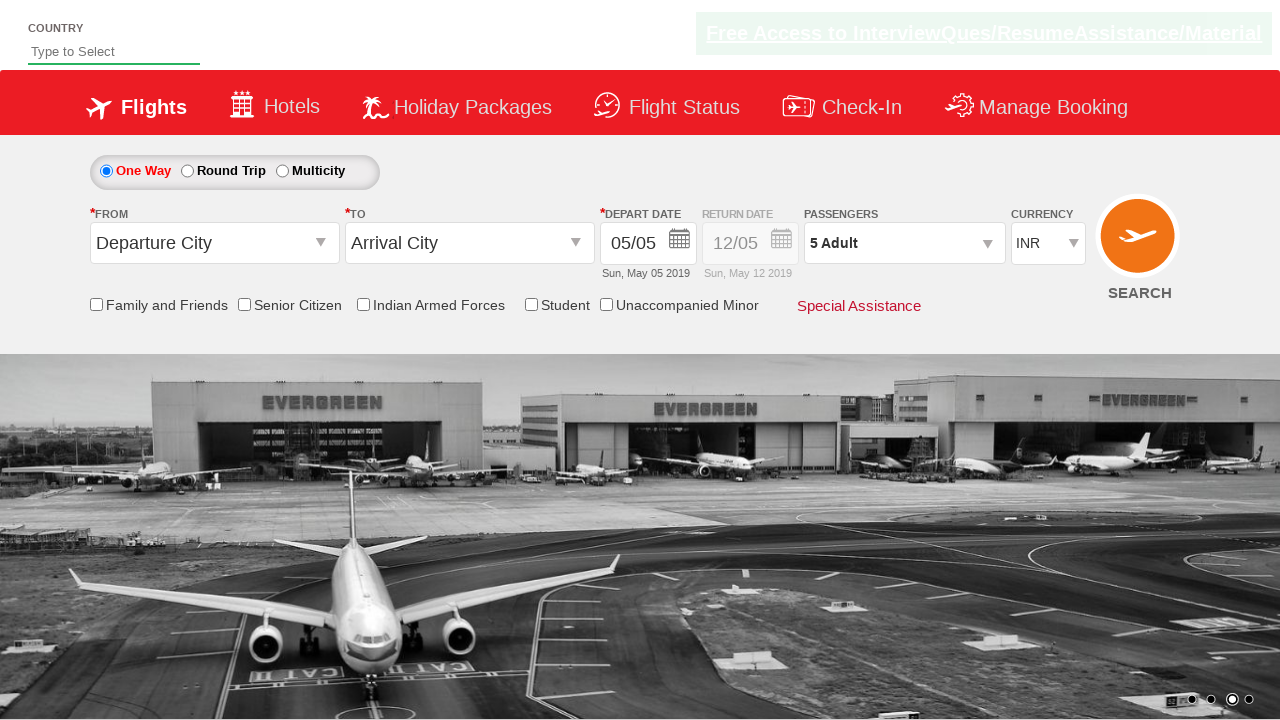

Clicked on origin station field to open origin dropdown at (214, 243) on #ctl00_mainContent_ddl_originStation1_CTXT
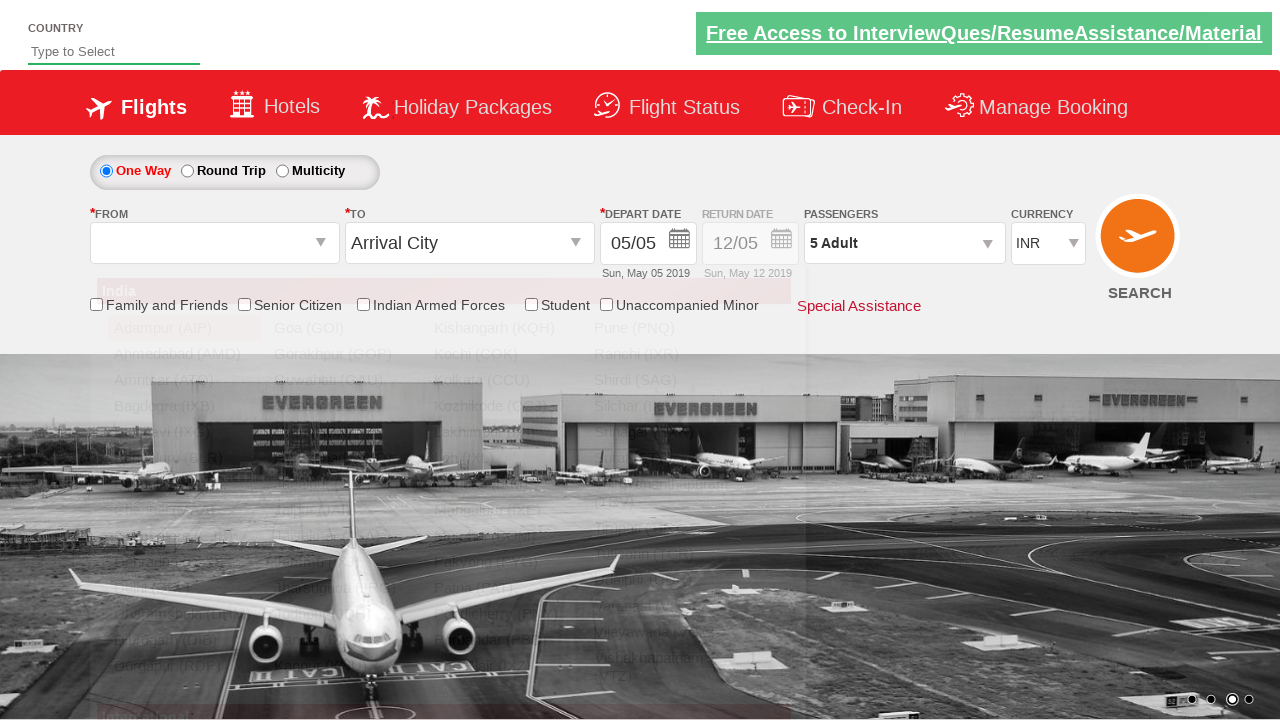

Selected JLR as the origin station at (344, 484) on a[value='JLR']
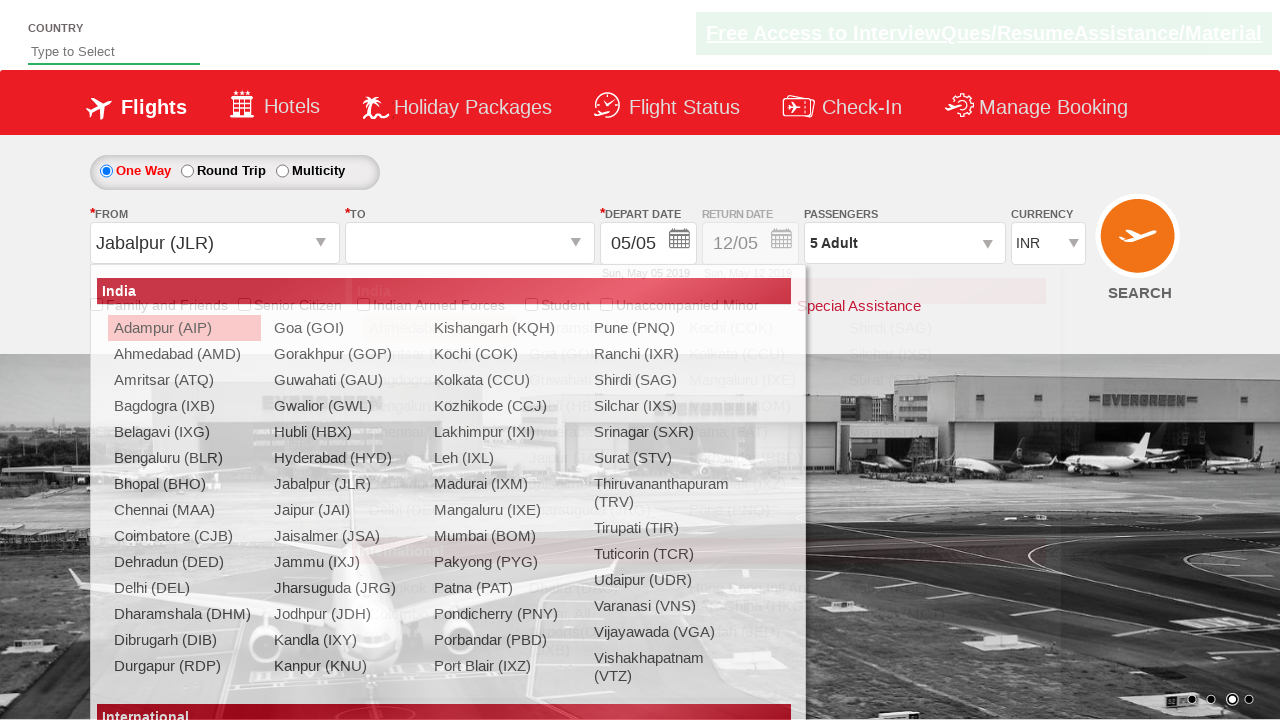

Waited 2 seconds for destination dropdown to be ready
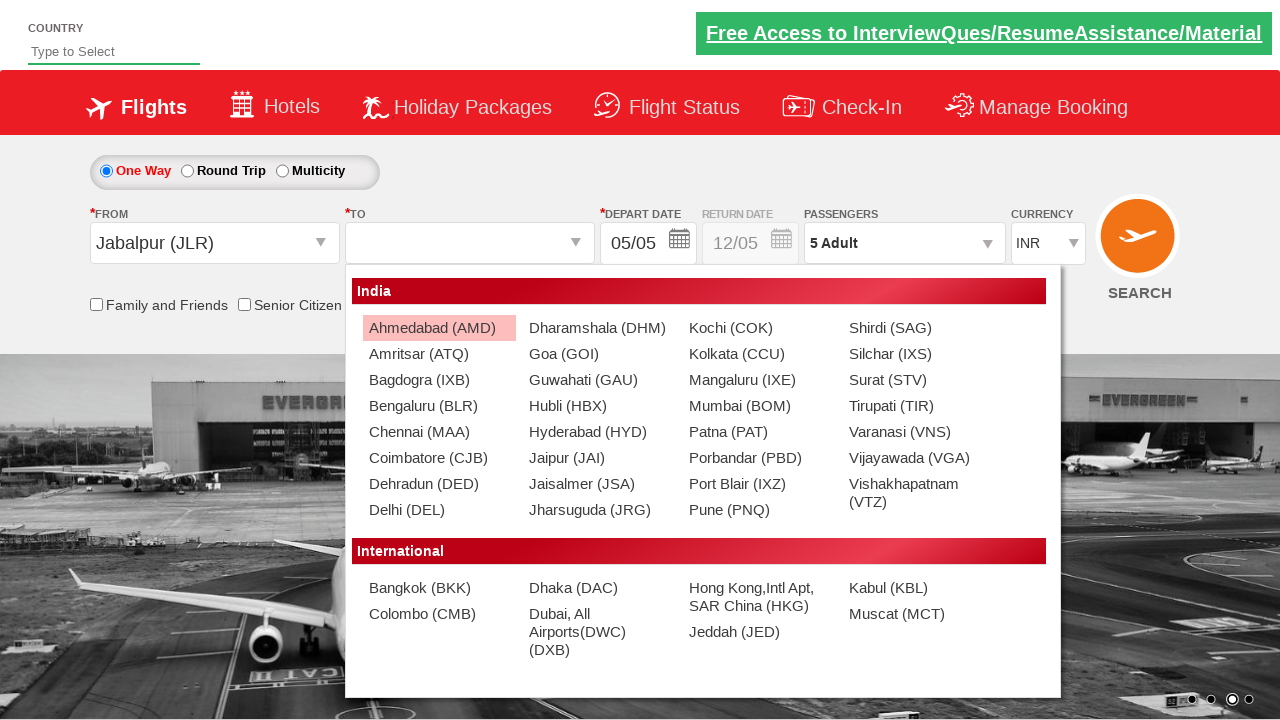

Selected DED as the destination station at (439, 484) on div#glsctl00_mainContent_ddl_destinationStation1_CTNR a[value='DED']
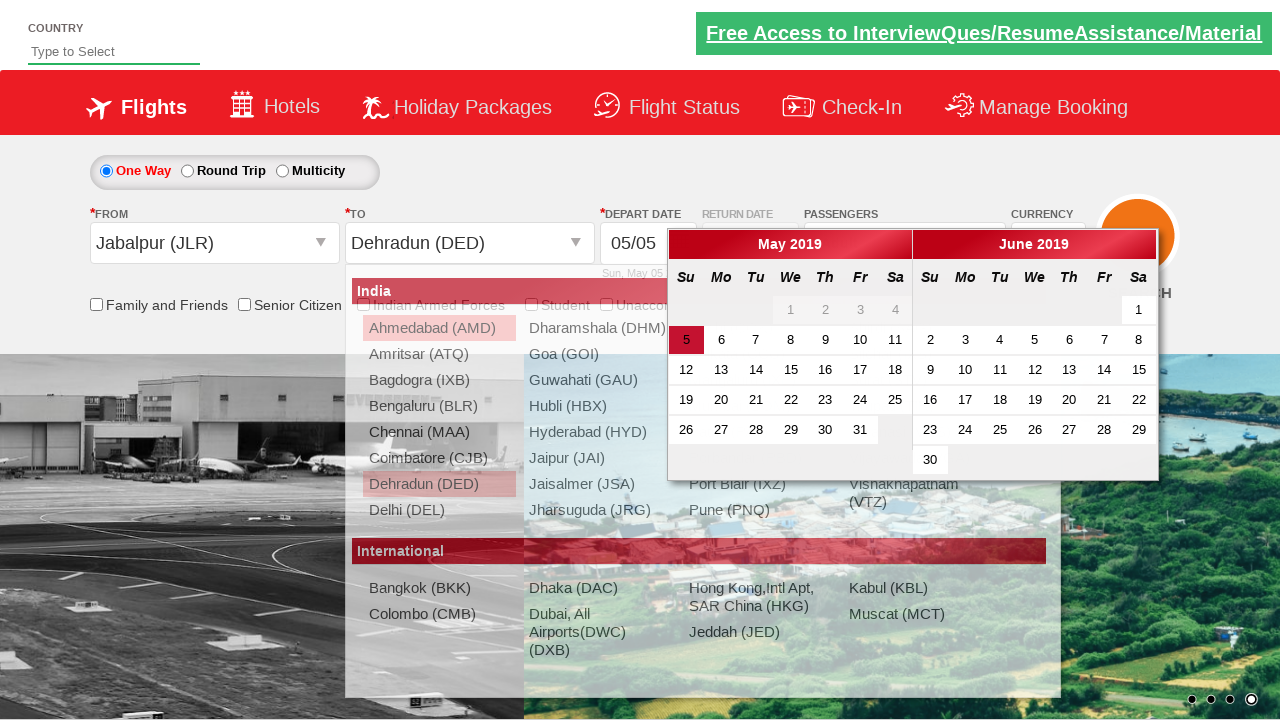

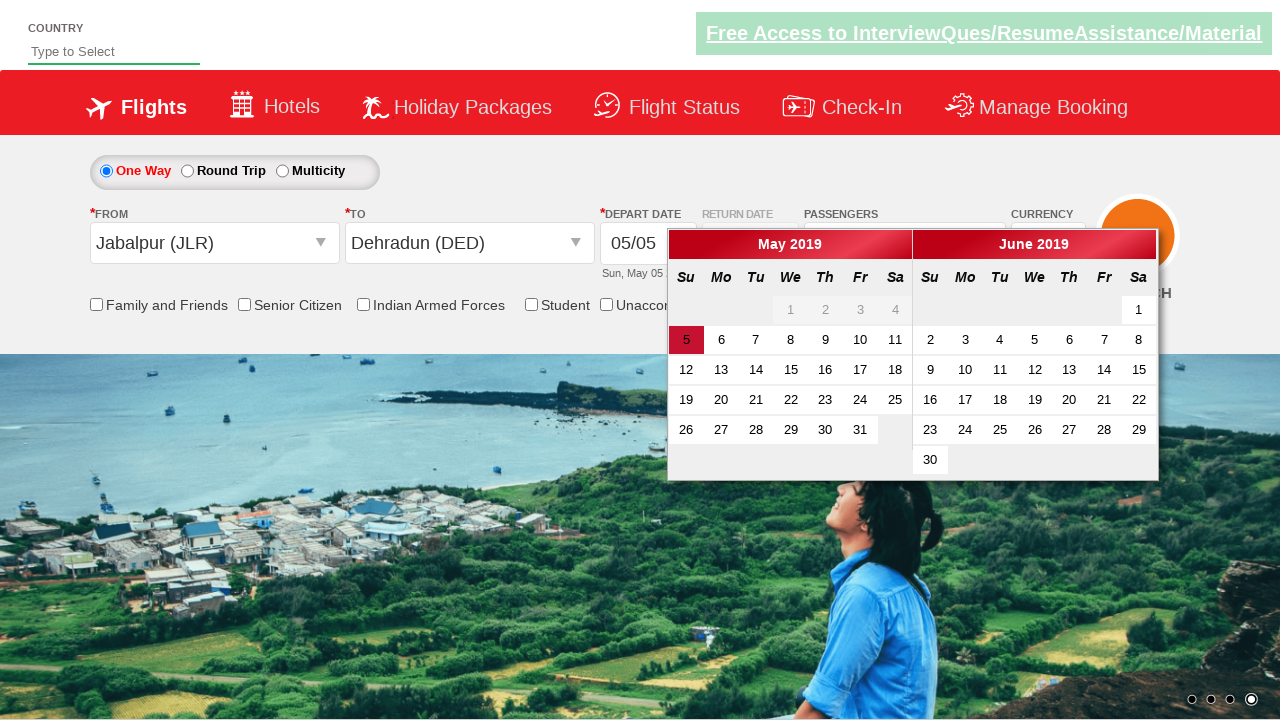